Tests the add/remove elements functionality by clicking the "Add Element" button 5 times and verifying that delete buttons are created.

Starting URL: http://the-internet.herokuapp.com/add_remove_elements/

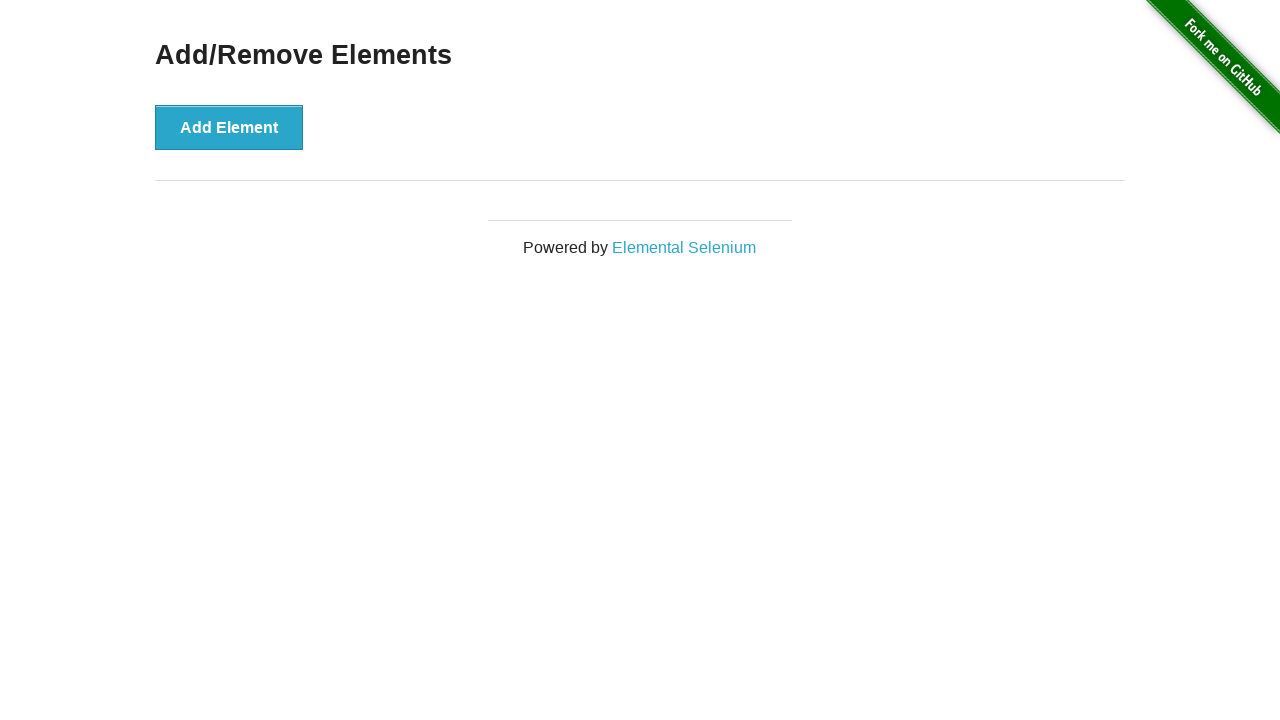

Clicked 'Add Element' button at (229, 127) on xpath=//button[text()='Add Element']
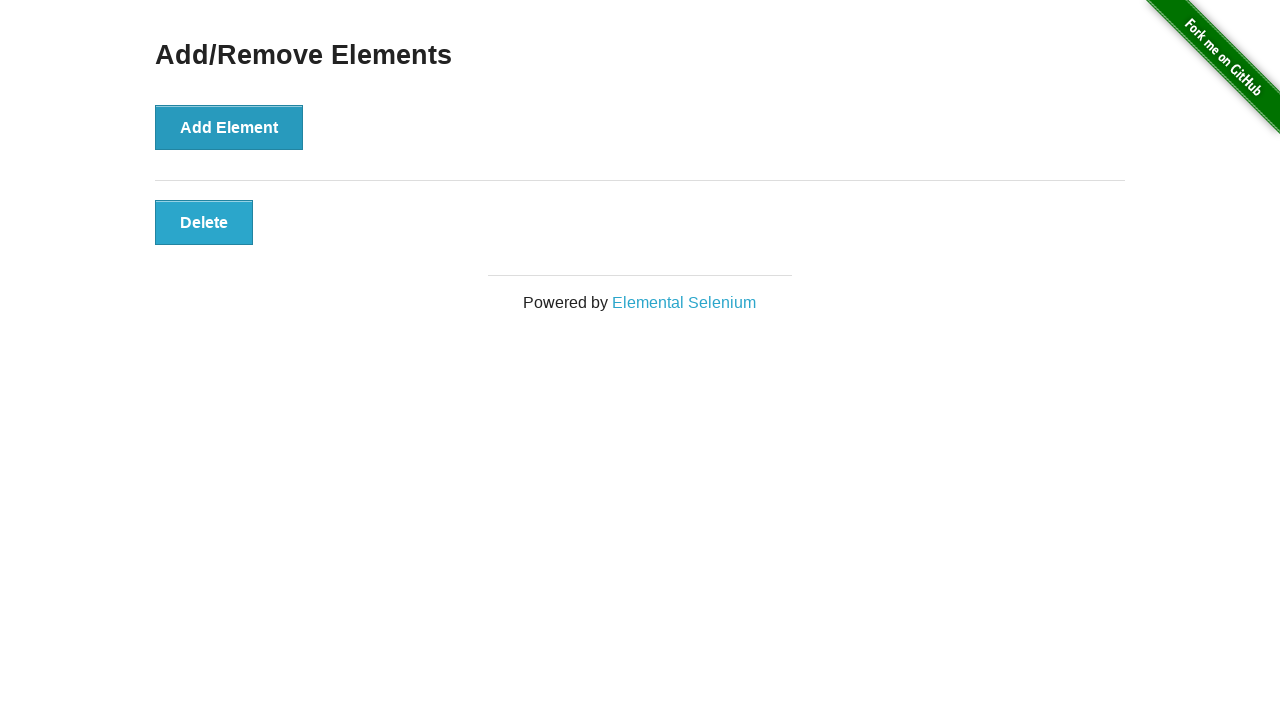

Clicked 'Add Element' button at (229, 127) on xpath=//button[text()='Add Element']
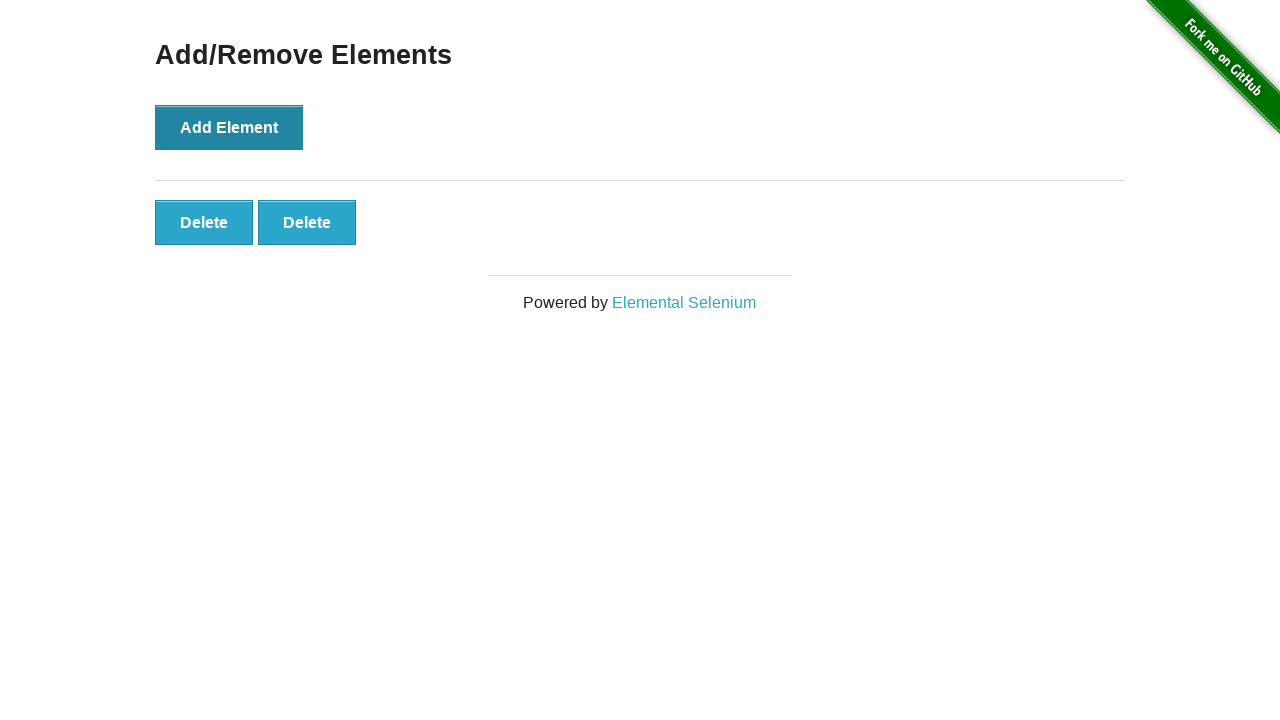

Clicked 'Add Element' button at (229, 127) on xpath=//button[text()='Add Element']
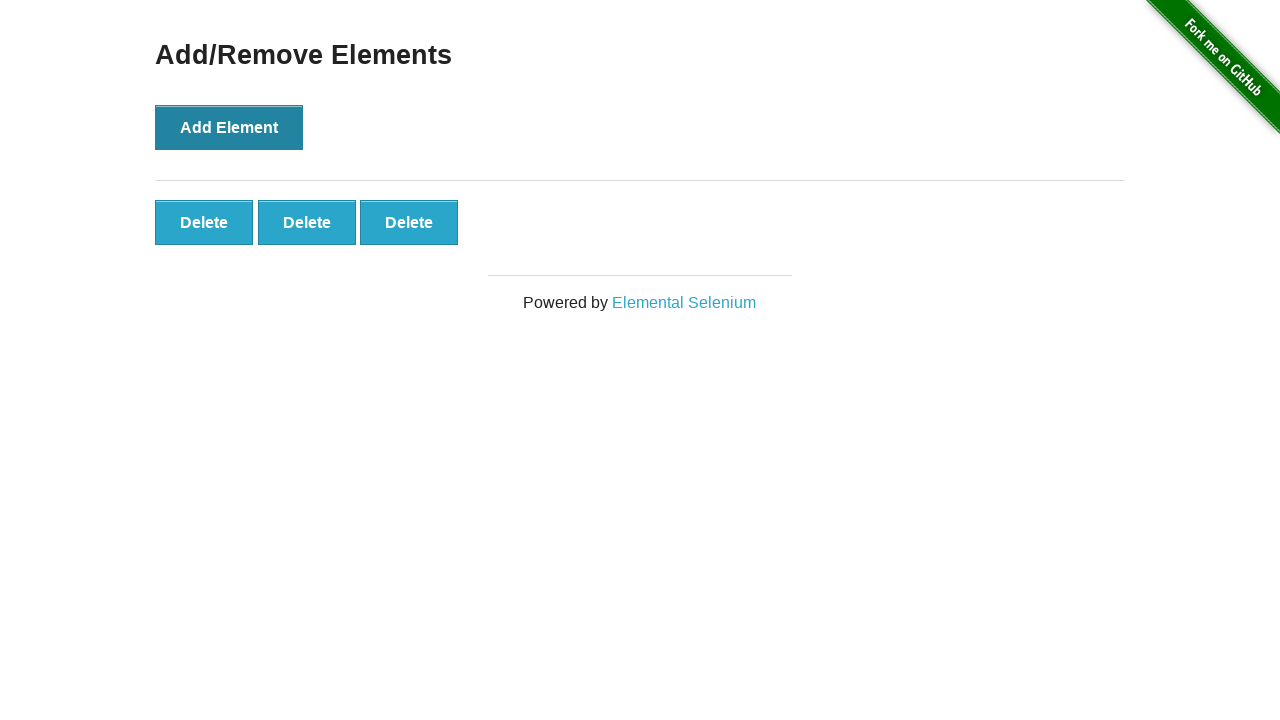

Clicked 'Add Element' button at (229, 127) on xpath=//button[text()='Add Element']
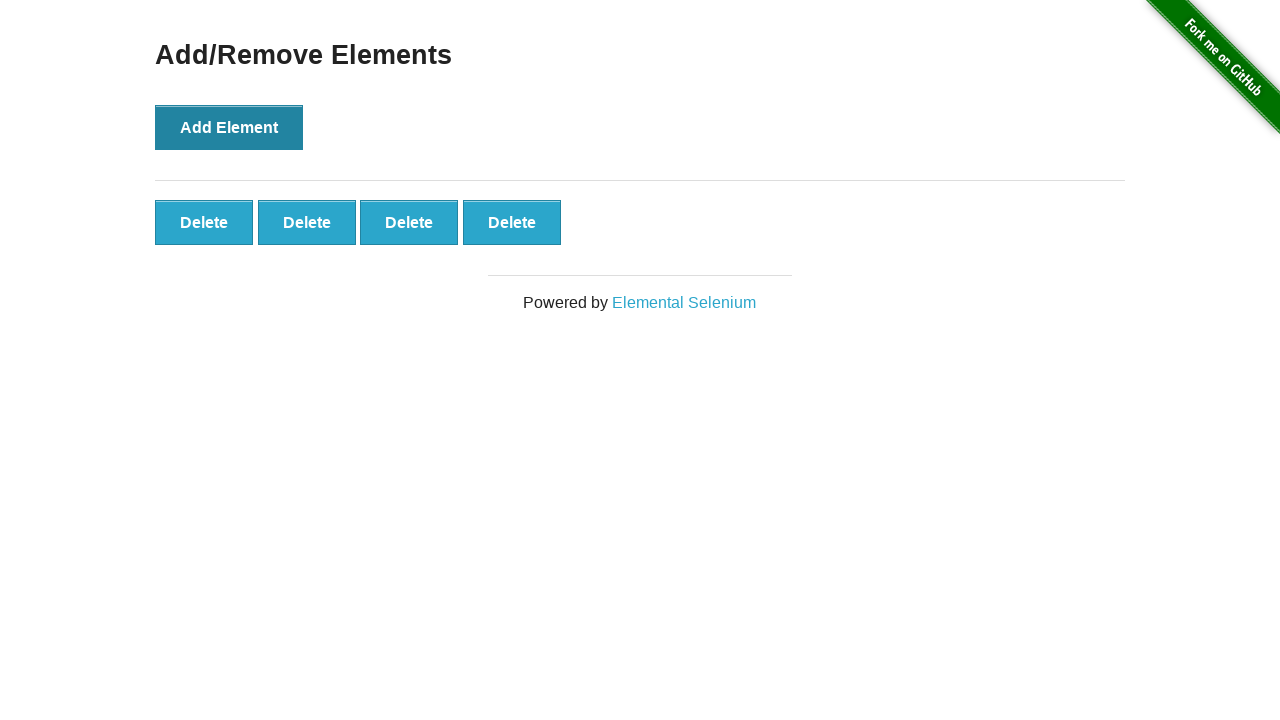

Clicked 'Add Element' button at (229, 127) on xpath=//button[text()='Add Element']
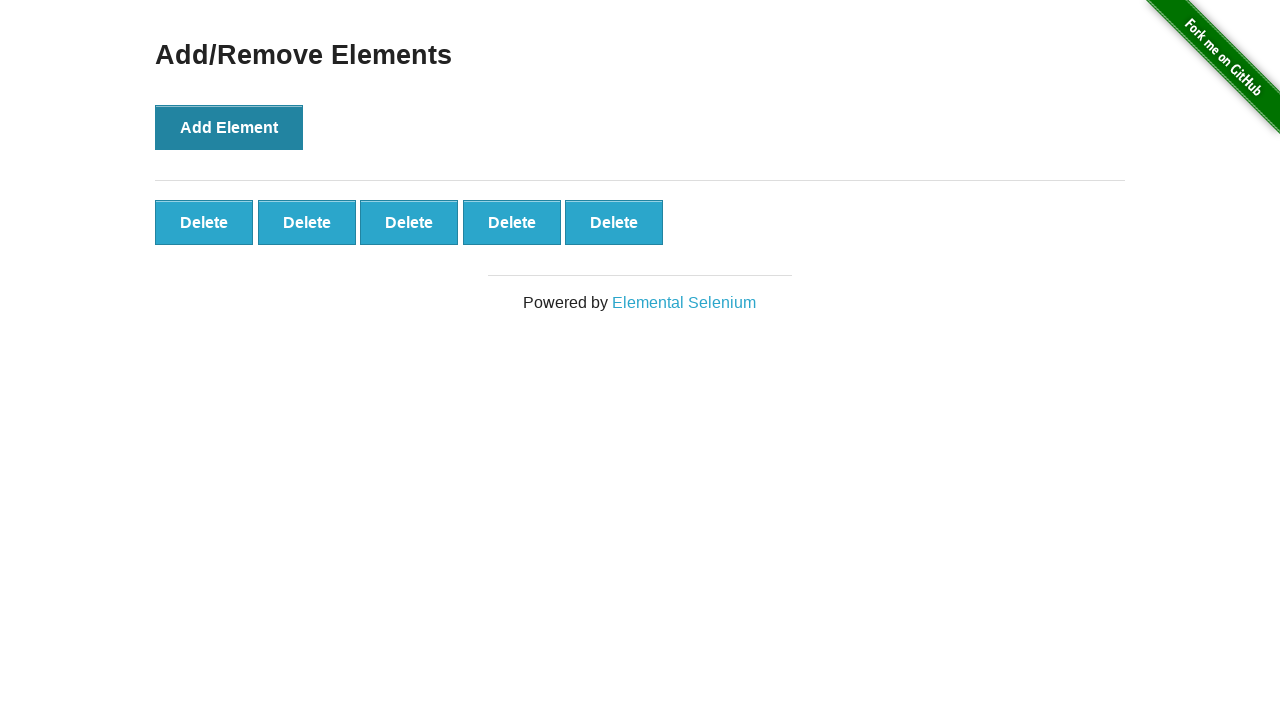

Verified Delete button is present after adding elements
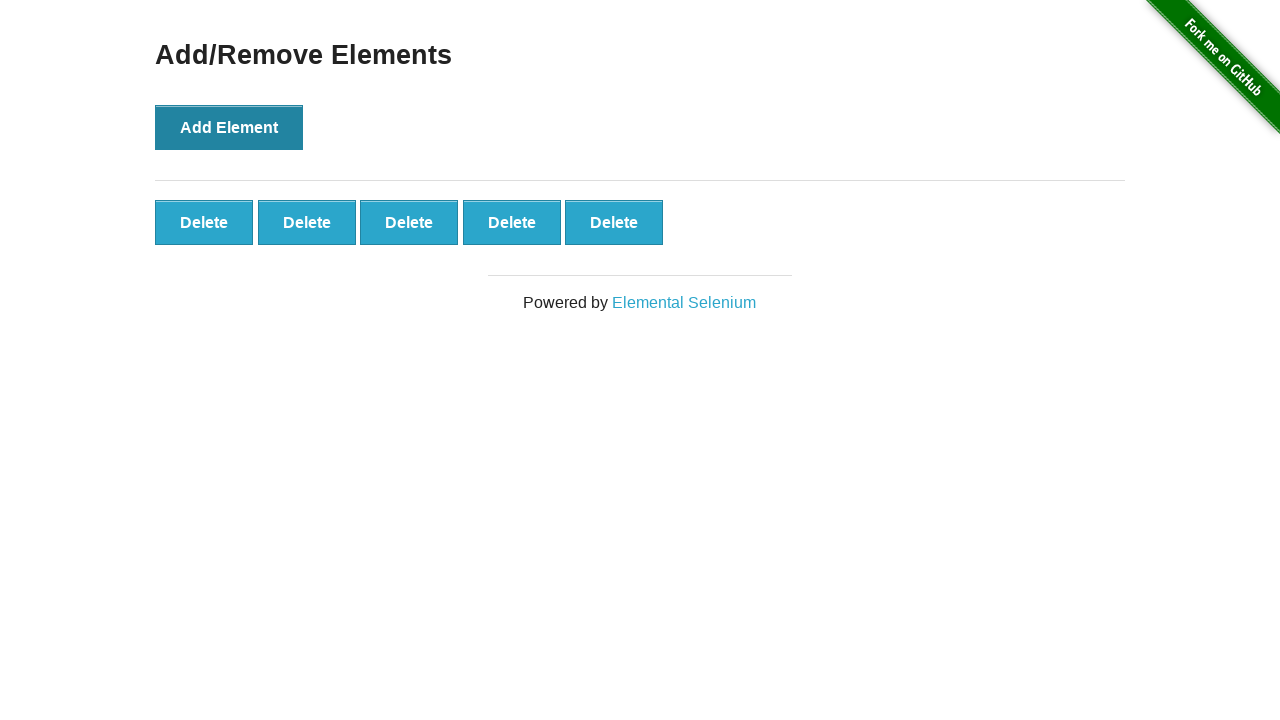

Located all Delete buttons
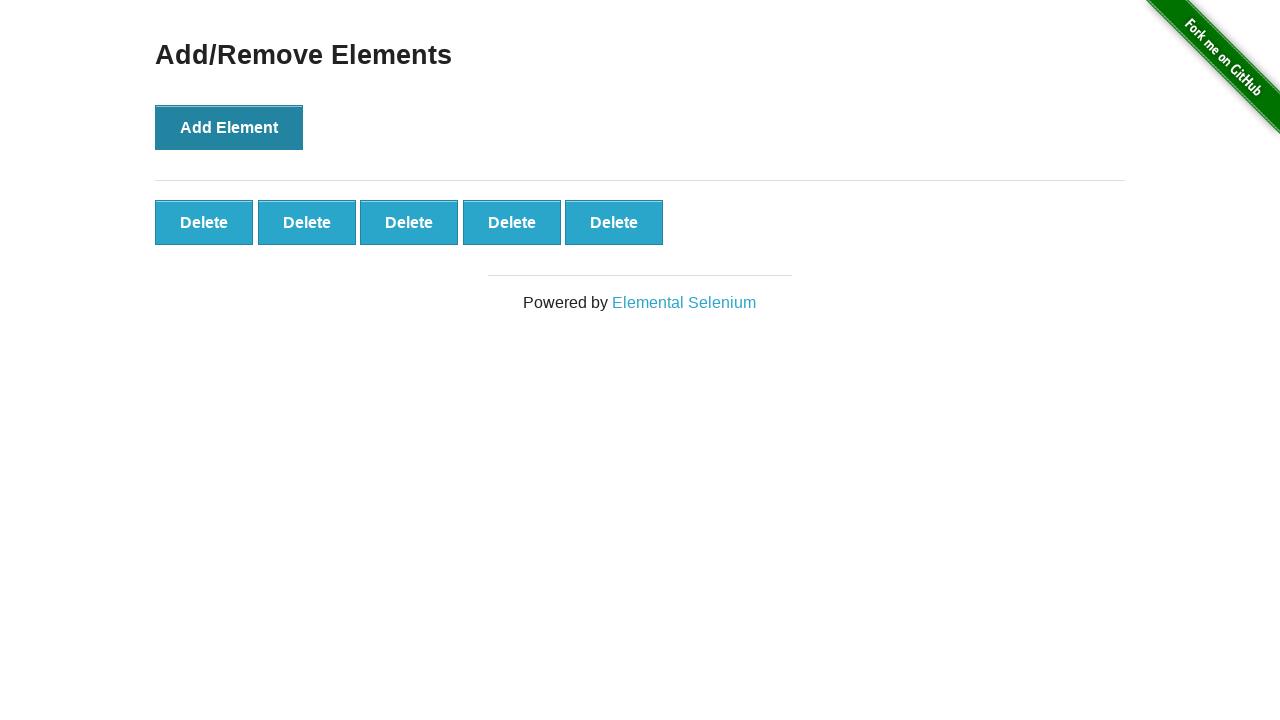

Verified last Delete button is visible
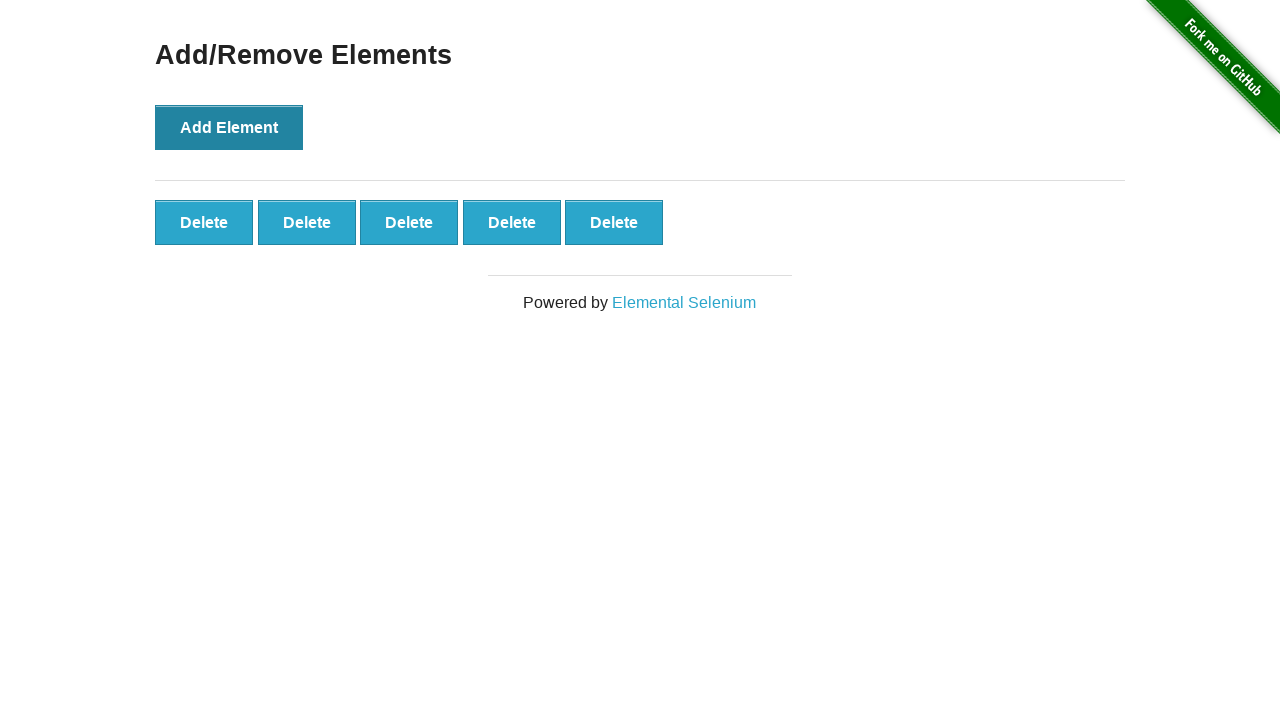

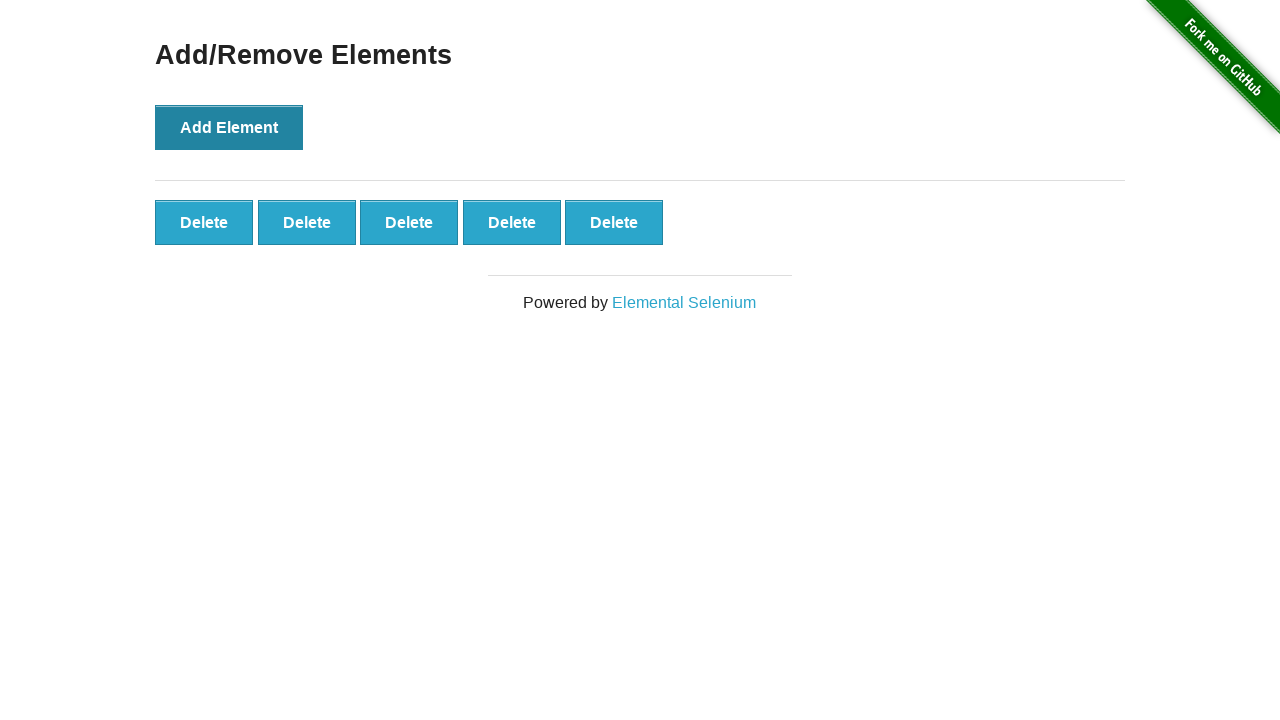